Tests Python.org search functionality by searching for "pycon" and verifying results are returned

Starting URL: http://www.python.org

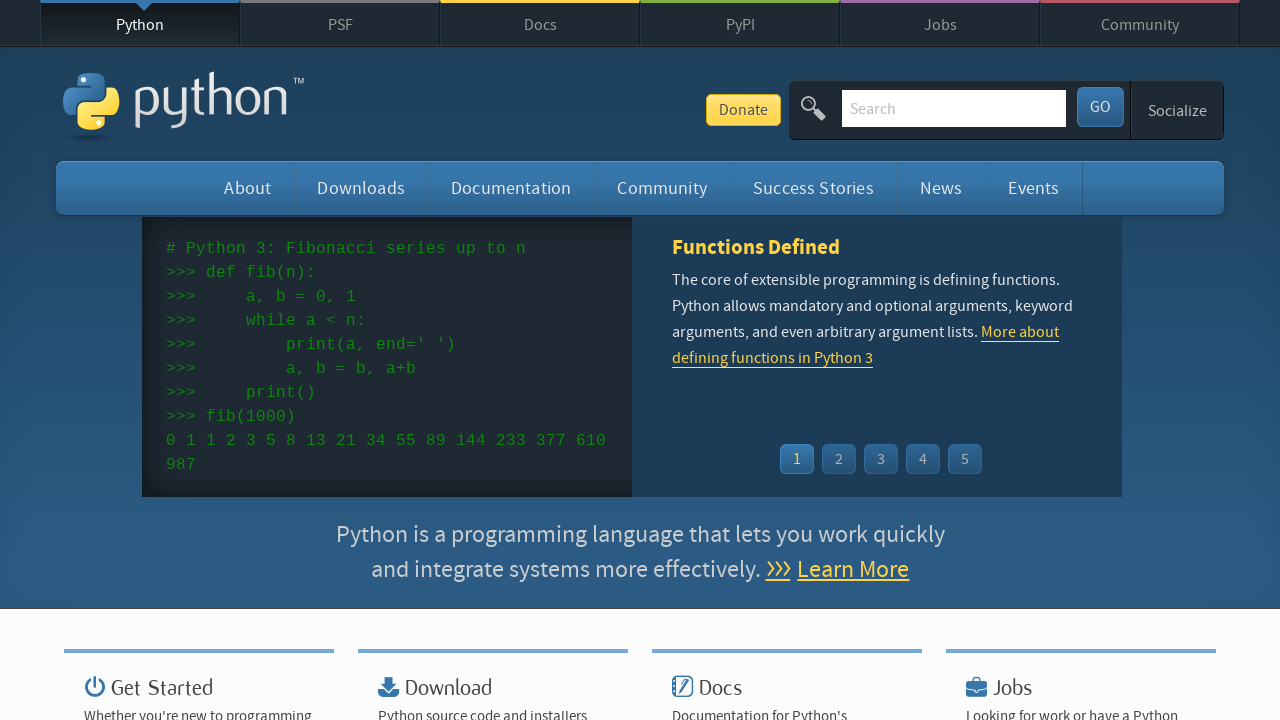

Verified page title contains 'Python'
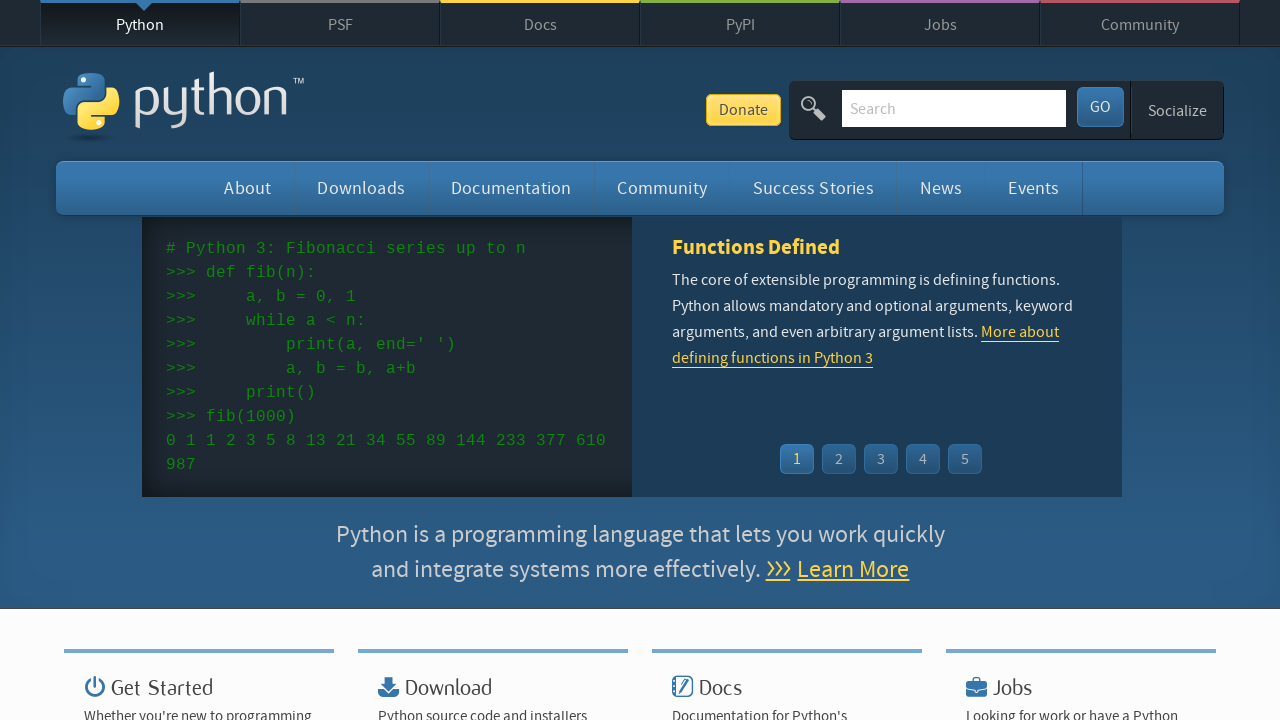

Located search input element
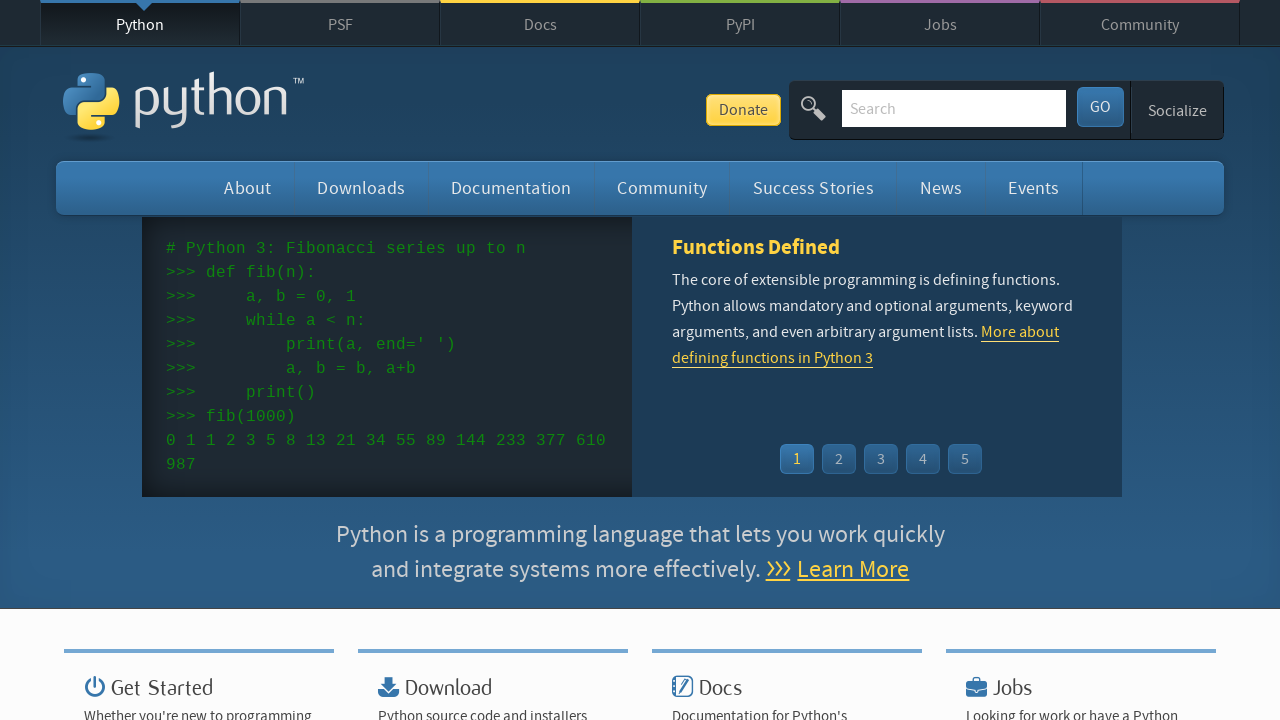

Cleared search input field on input[name='q']
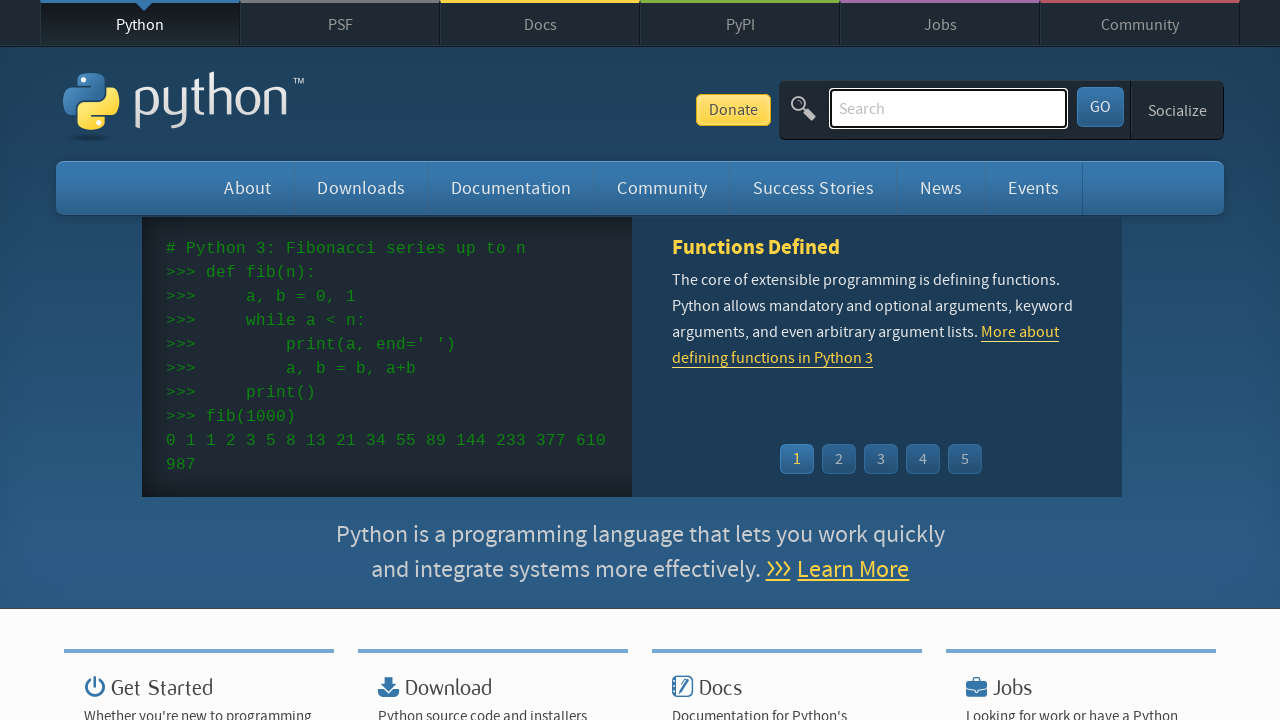

Filled search field with 'pycon' on input[name='q']
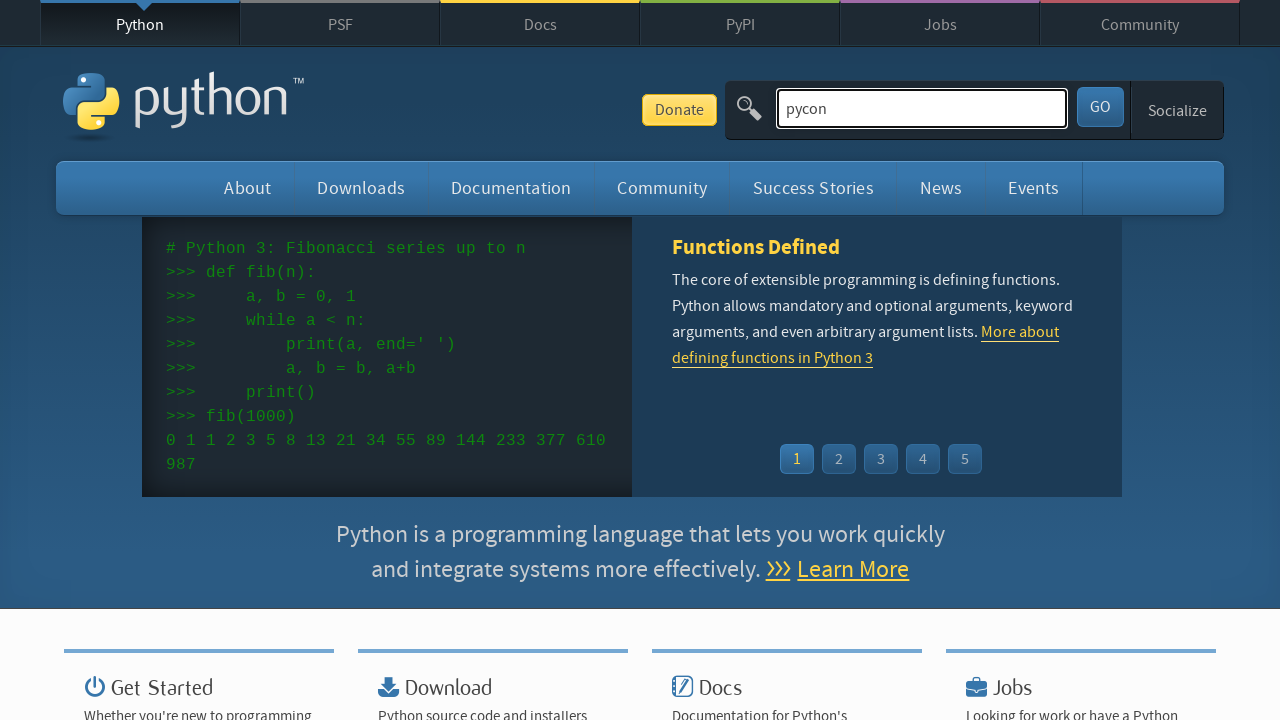

Pressed Enter to submit search
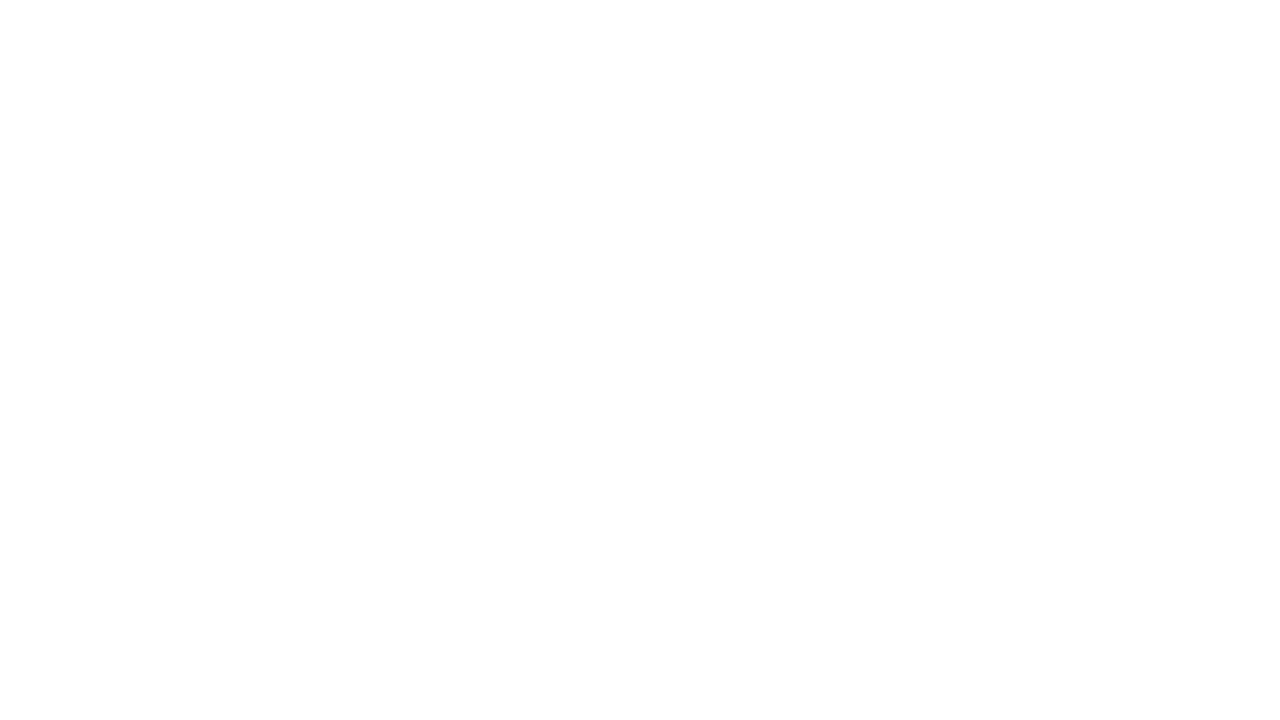

Waited for page to fully load
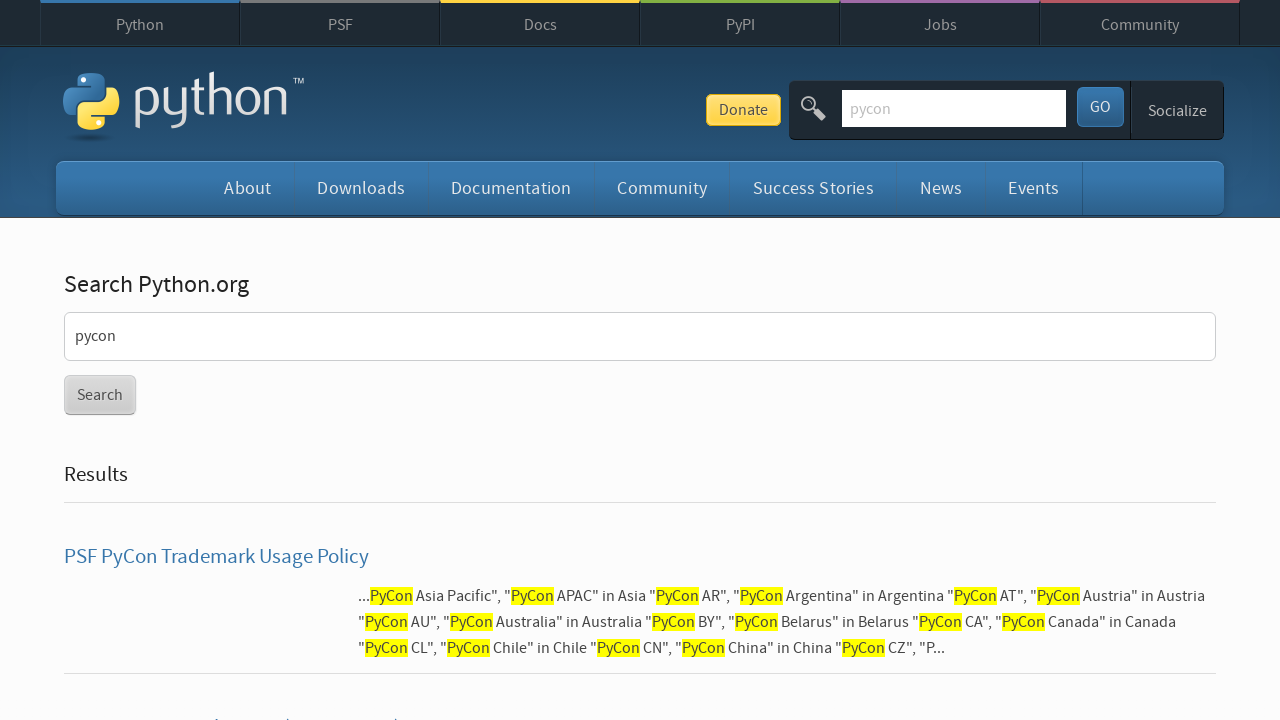

Verified search results are present for 'pycon'
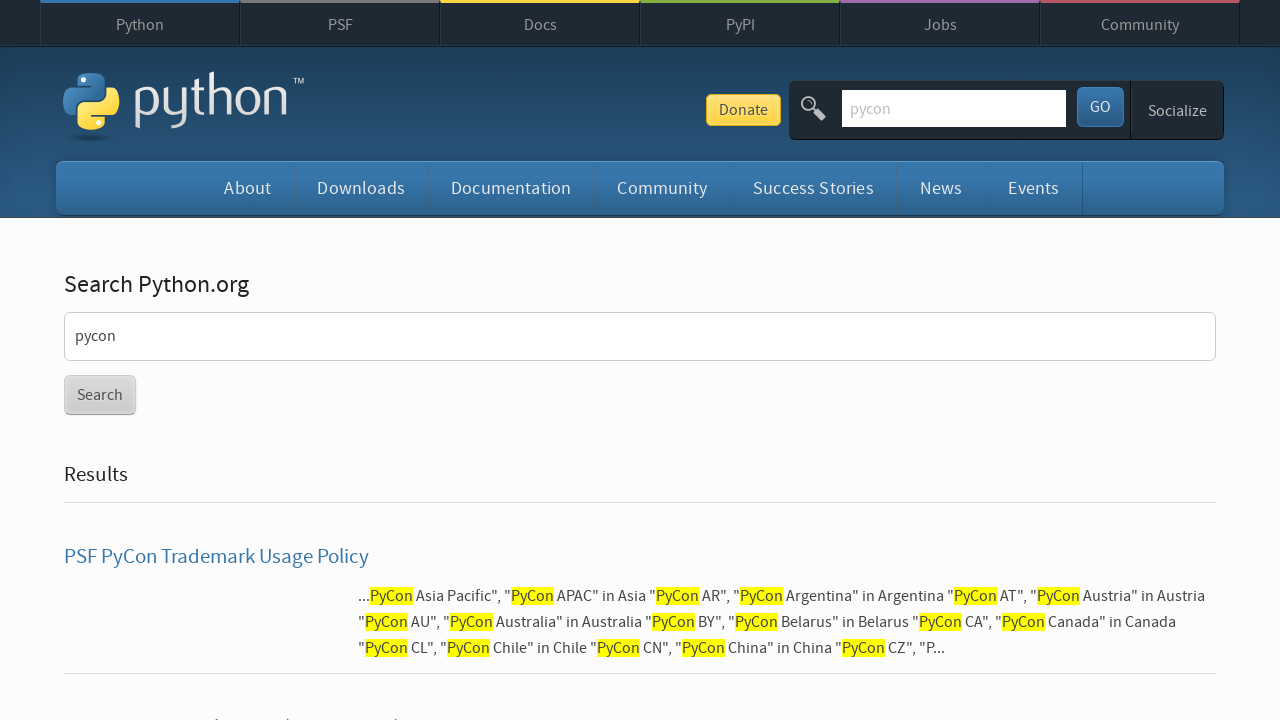

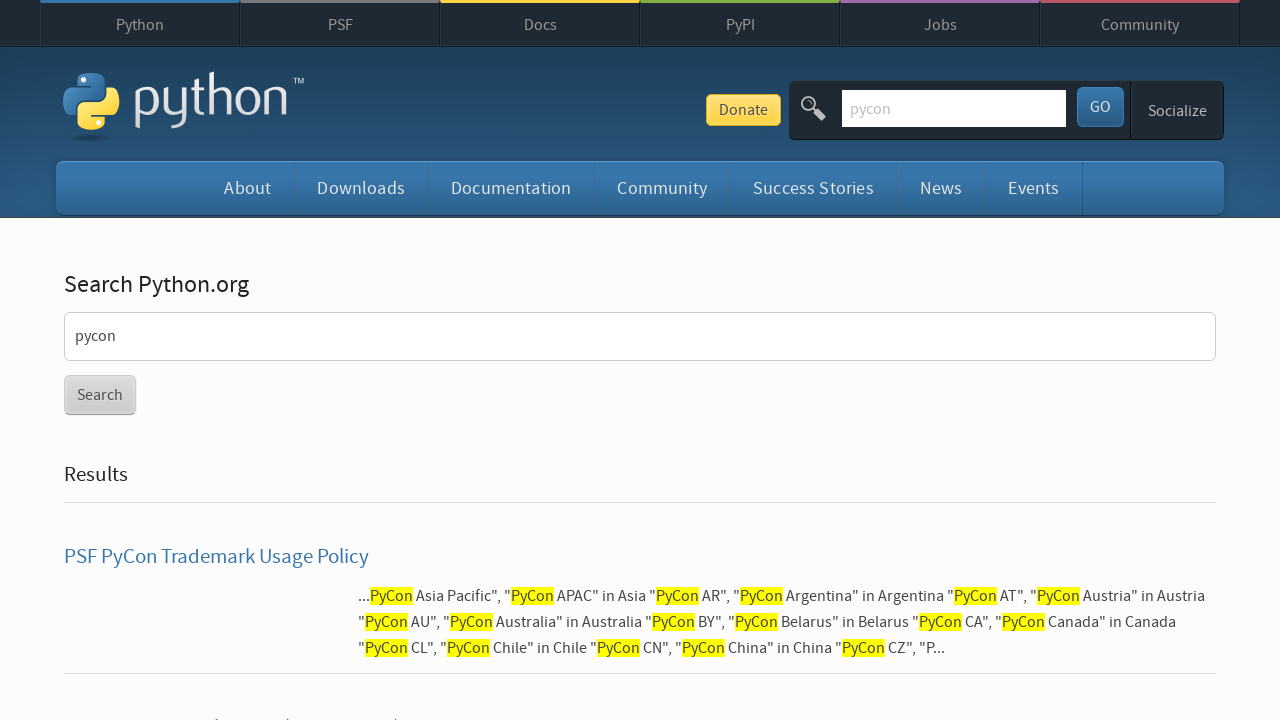